Tests new tab functionality by clicking a "New Tab" button and switching browser context to the newly opened tab

Starting URL: https://skpatro.github.io/demo/links/

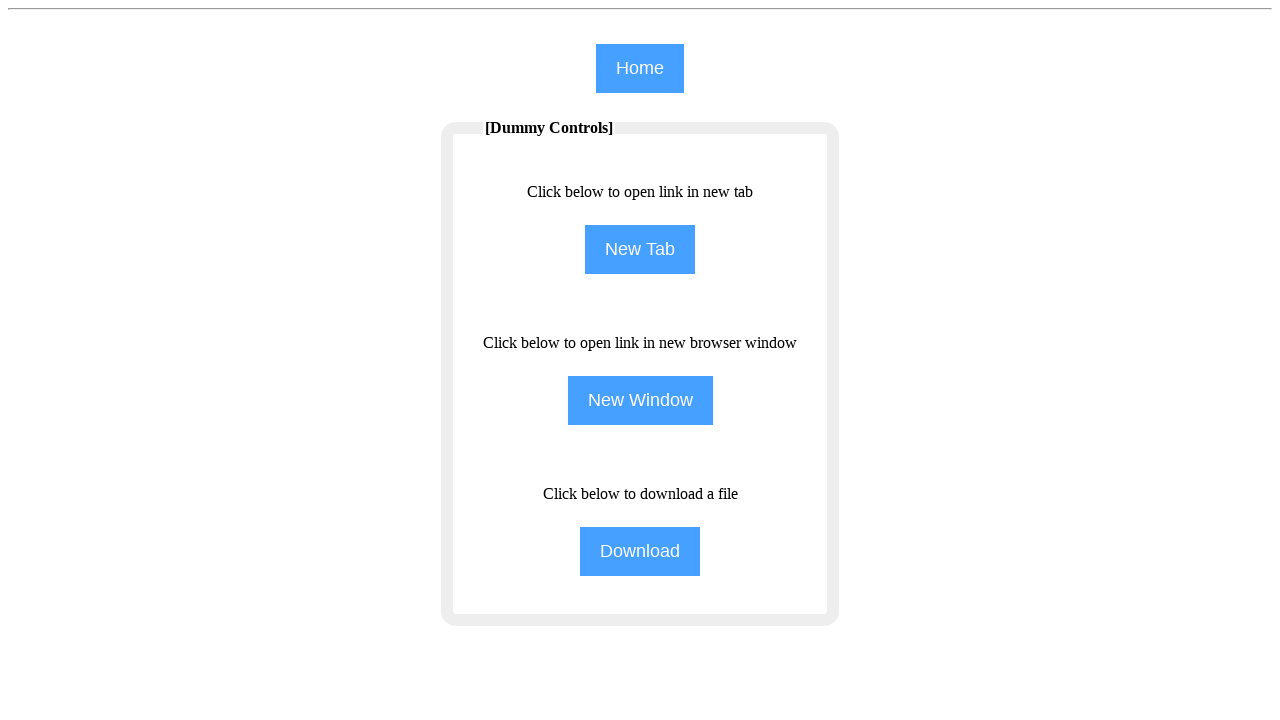

Clicked the 'New Tab' button at (640, 250) on input[value='New Tab']
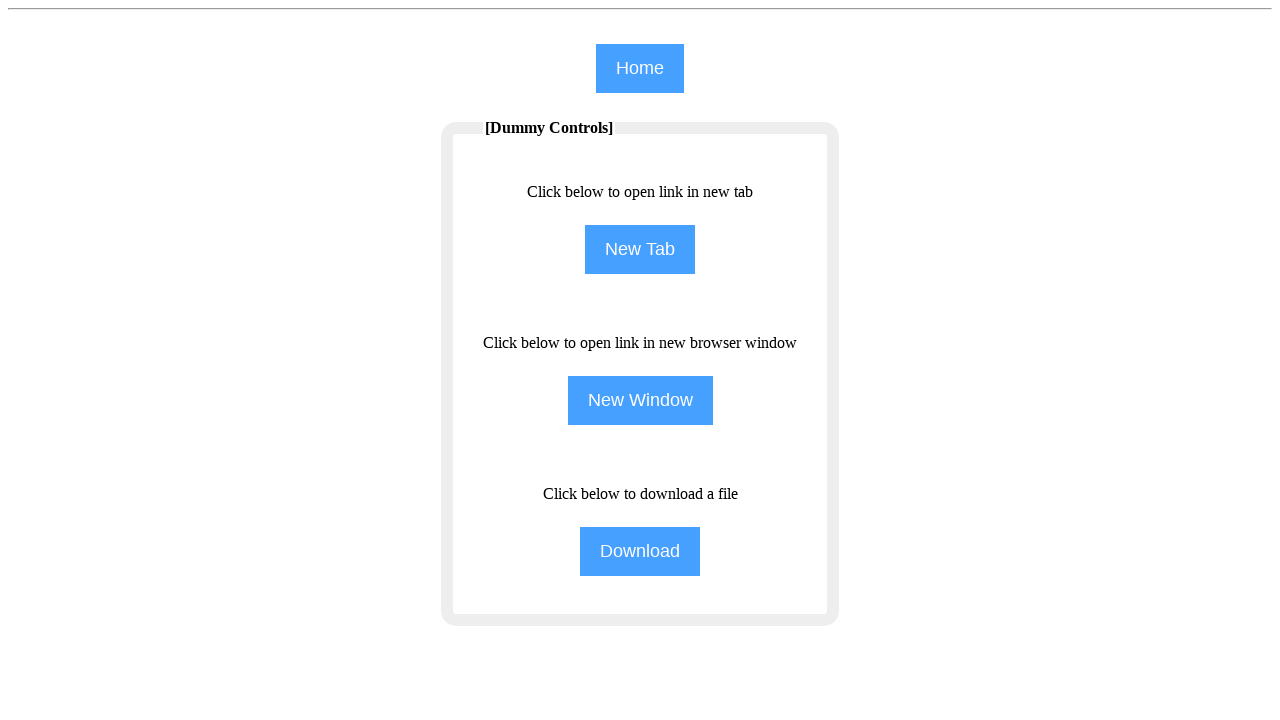

Clicked 'New Tab' button and captured new page context at (640, 250) on input[value='New Tab']
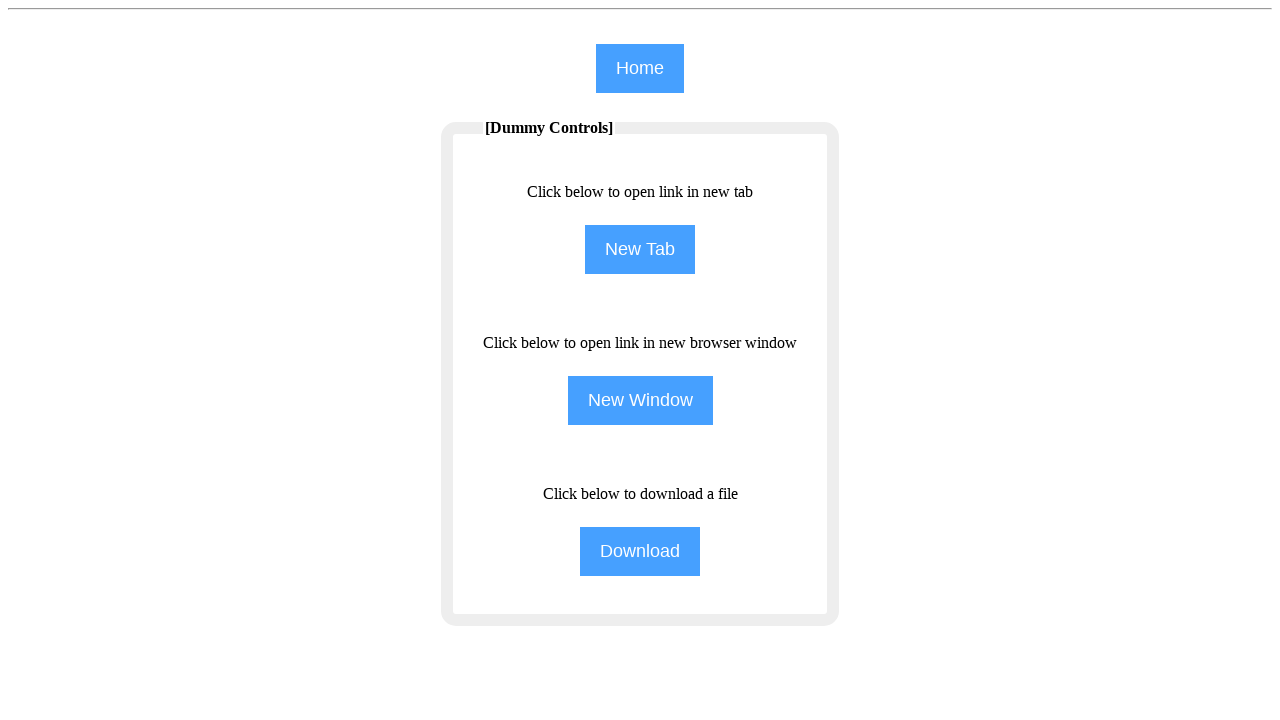

Switched to newly opened tab
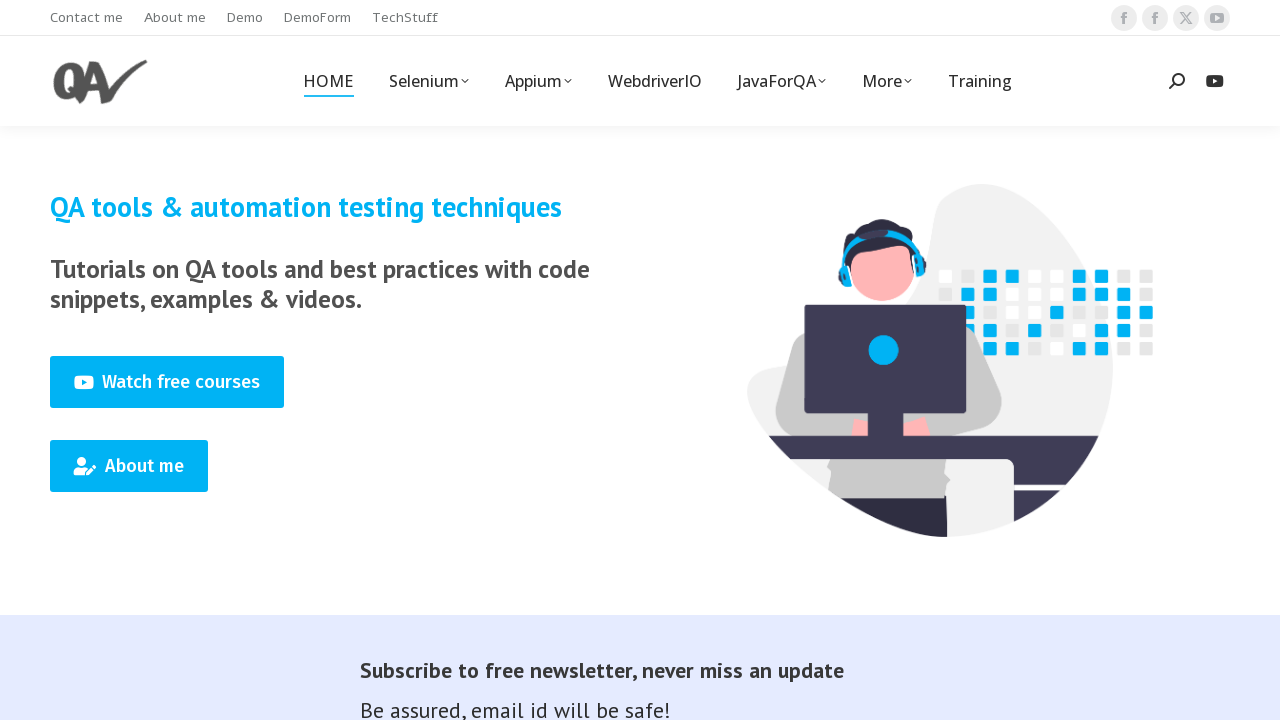

New tab page loaded completely
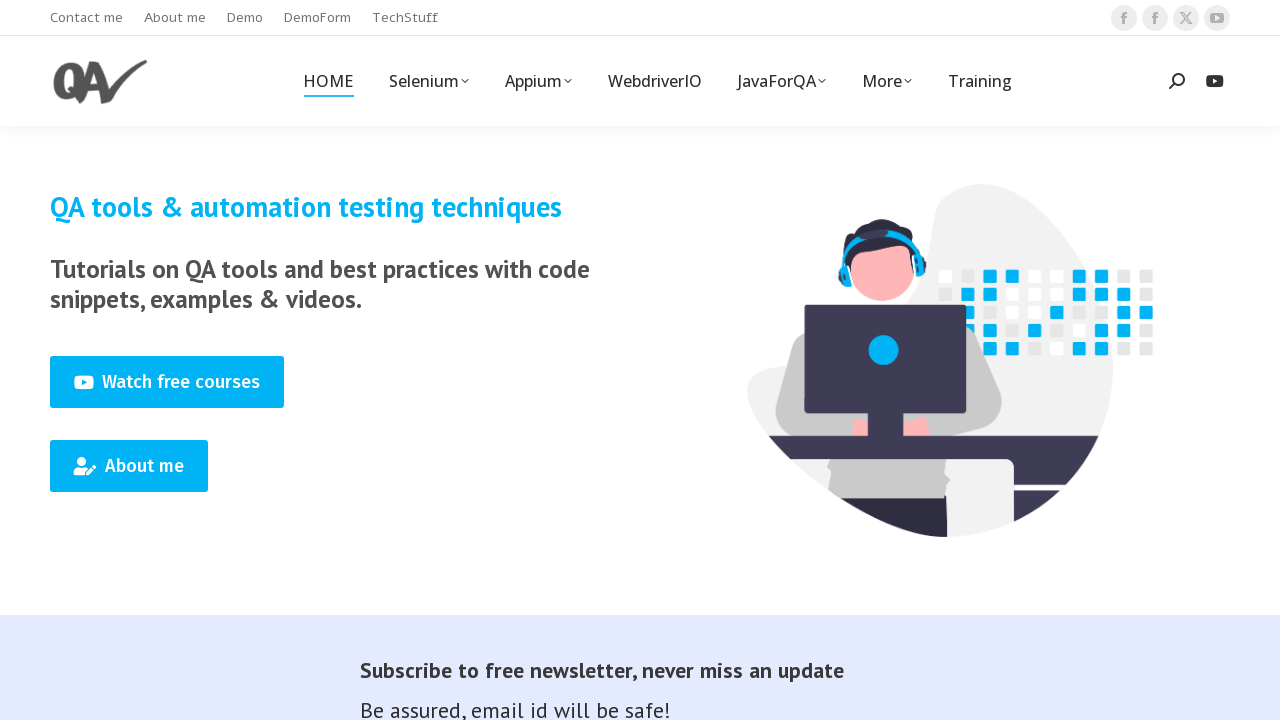

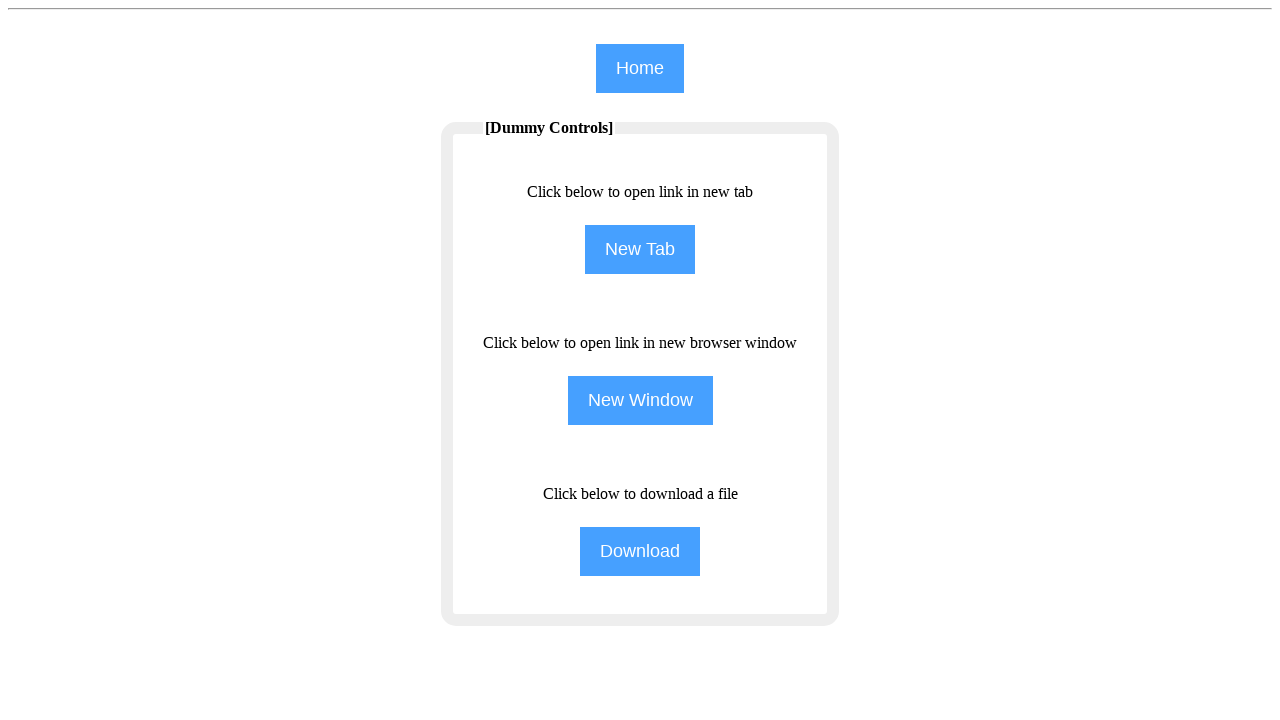